Fills out a demo contact form with personal information including name, email, phone number, and message, then submits the form

Starting URL: https://qavalidation.com/demo-form/

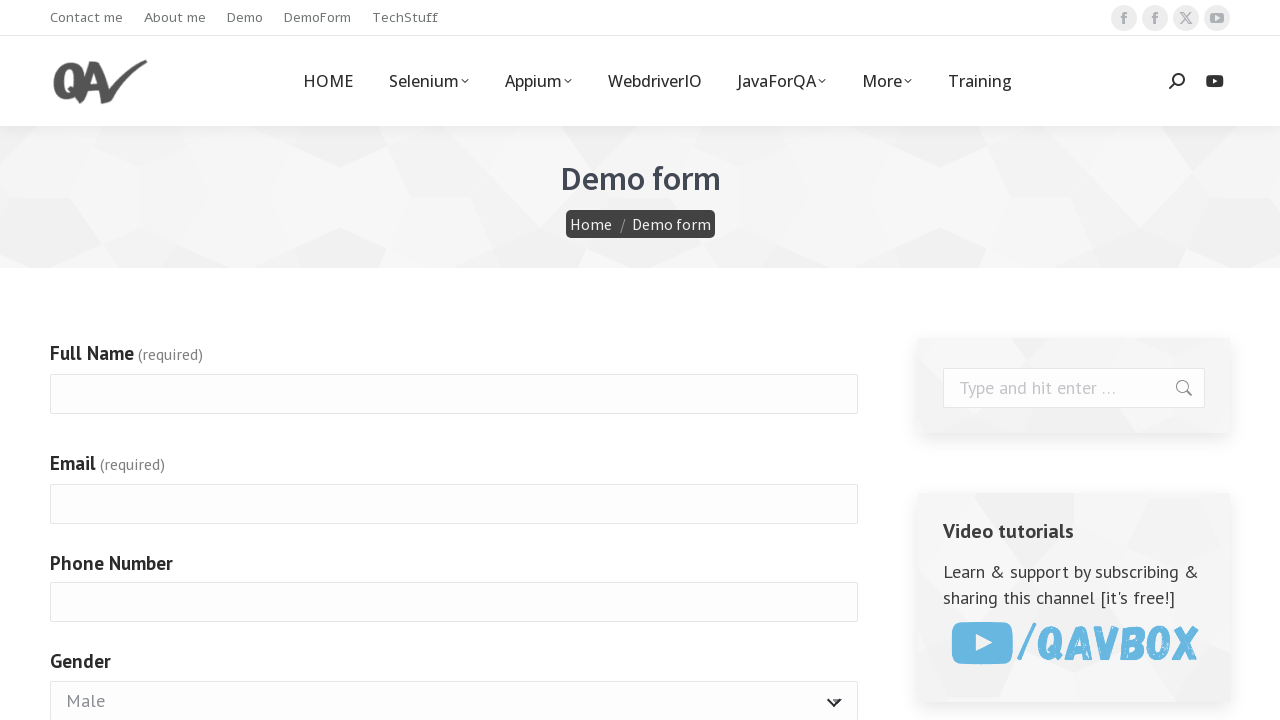

Filled full name field with 'William Odumah' on #g4072-fullname
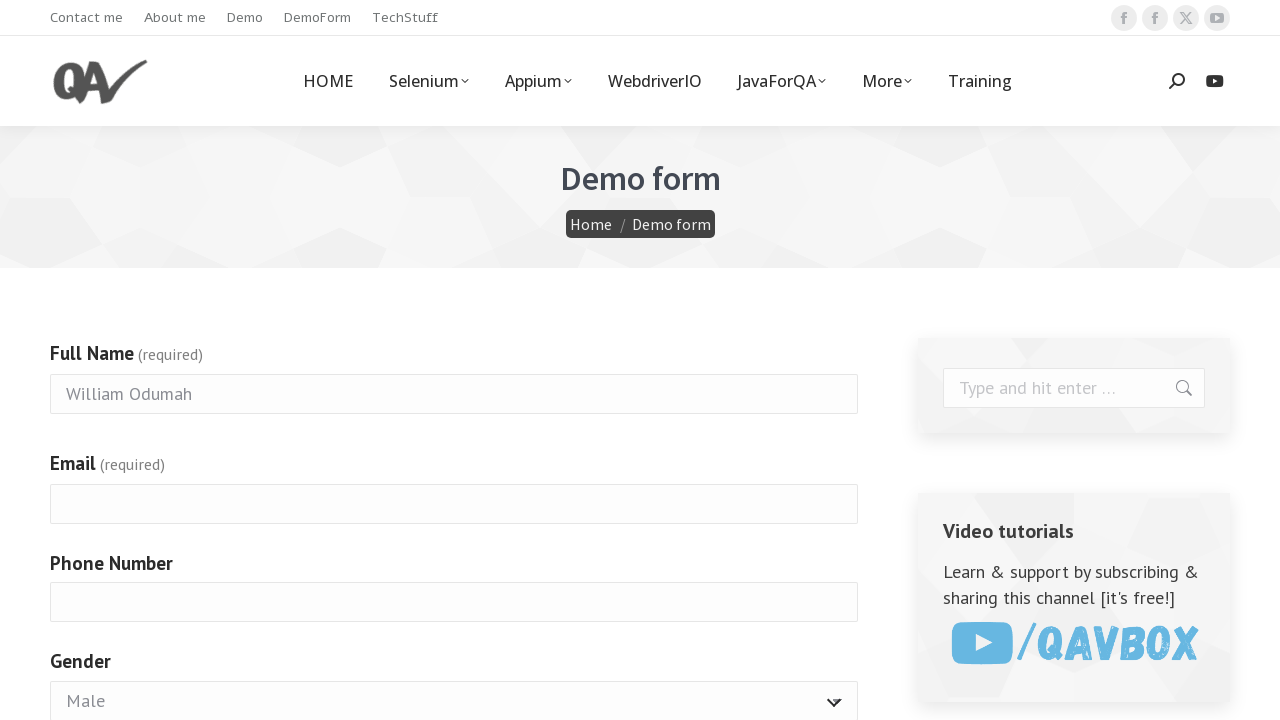

Filled email field with 'williamodumah@gmail.com' on #g4072-email
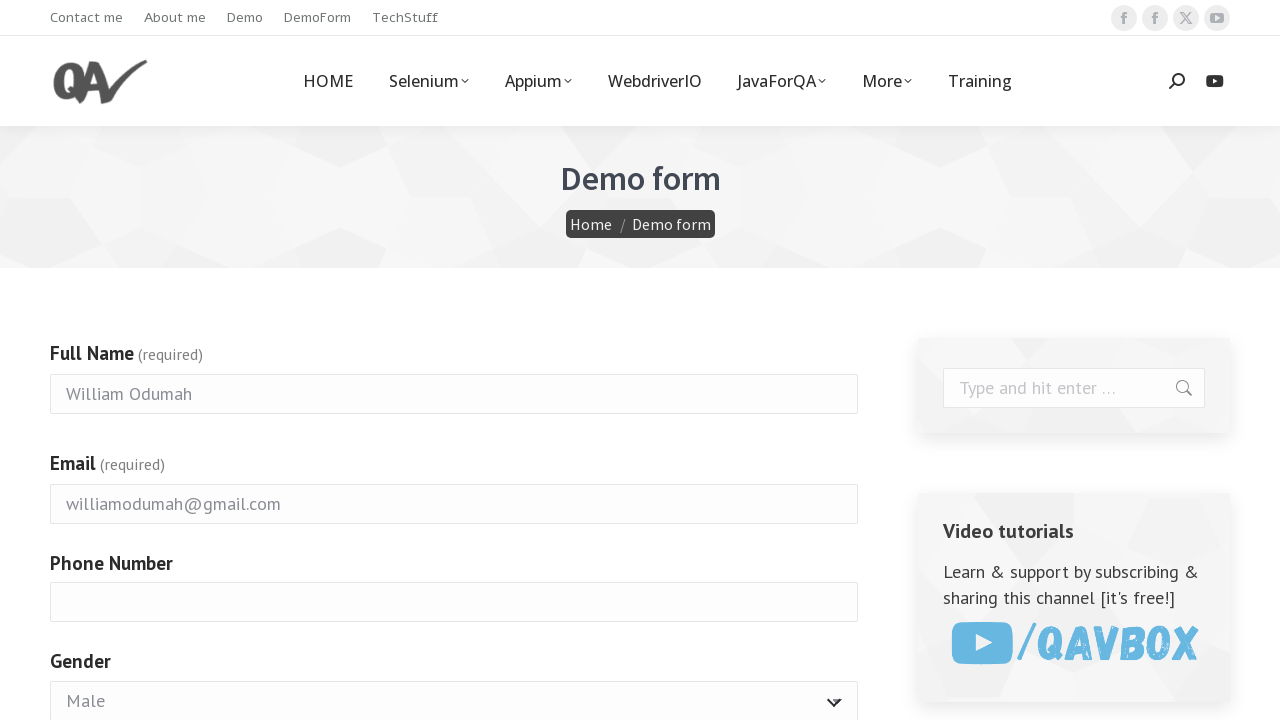

Filled phone number field with '2000000000' on #g4072-phonenumber
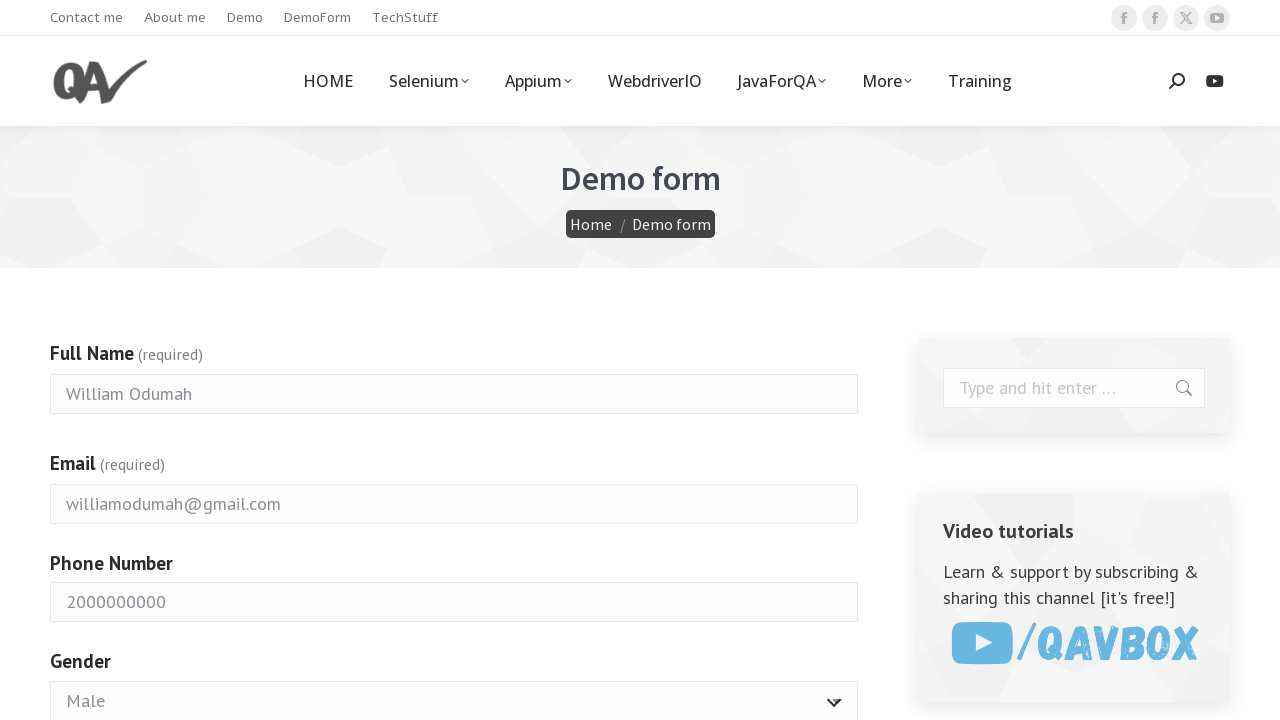

Filled message field with 'This is a test message.' on #contact-form-comment-g4072-otherdetails
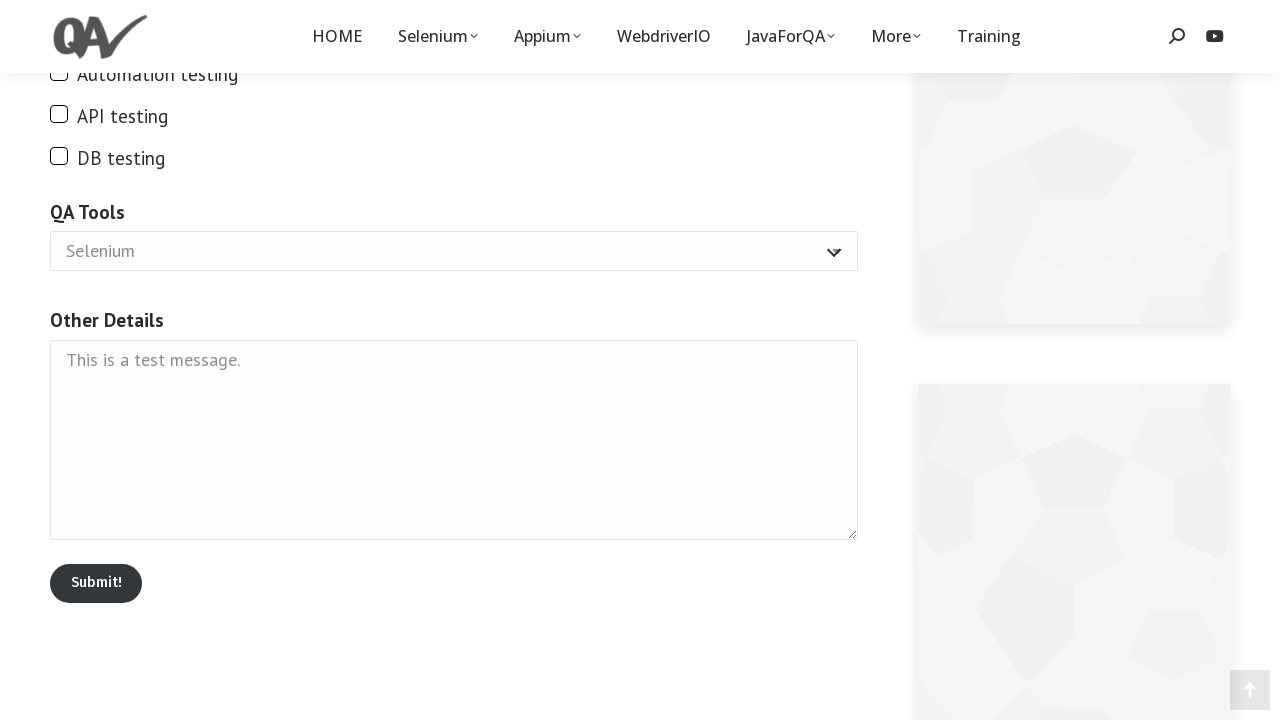

Clicked form submit button at (96, 583) on .wp-block-button__link
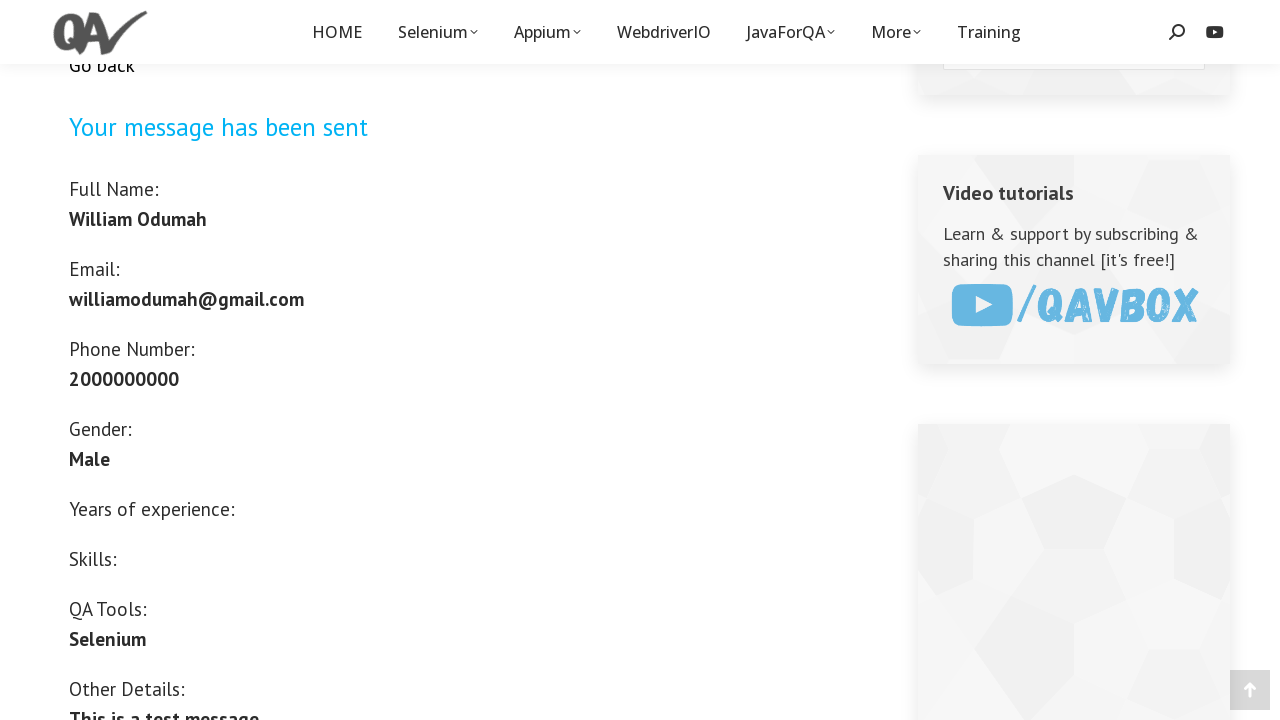

Waited for form submission to complete
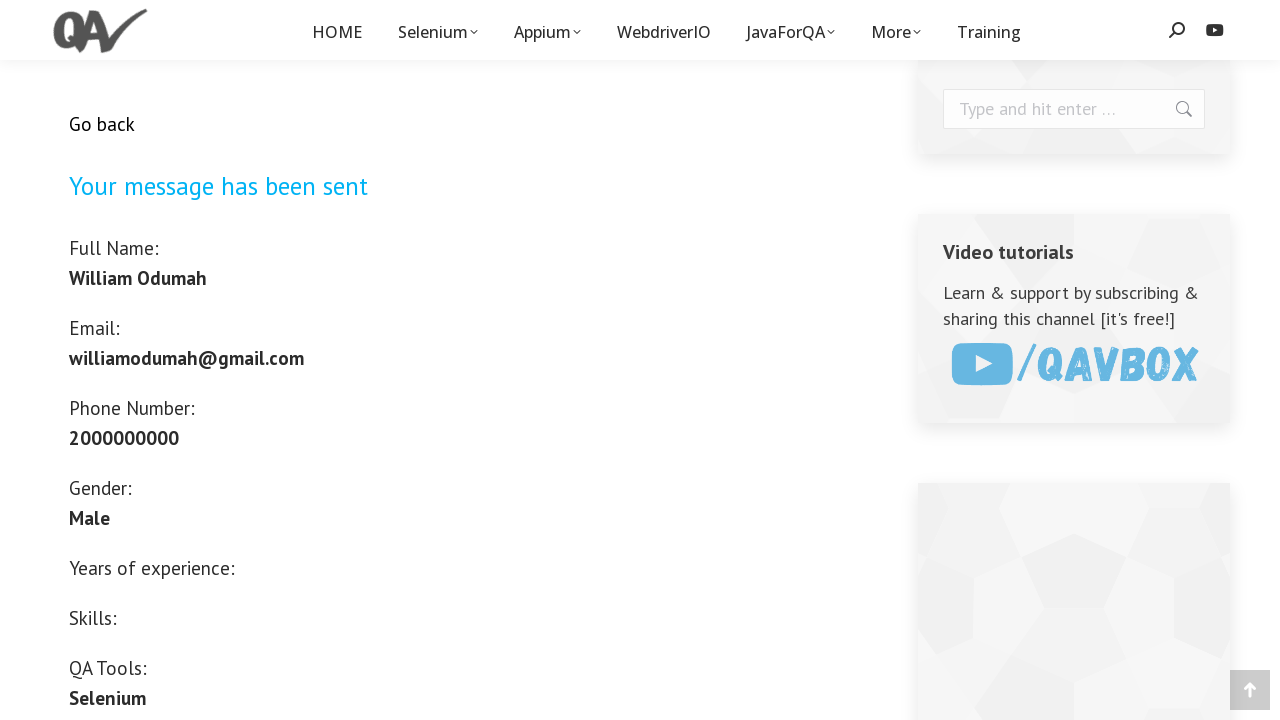

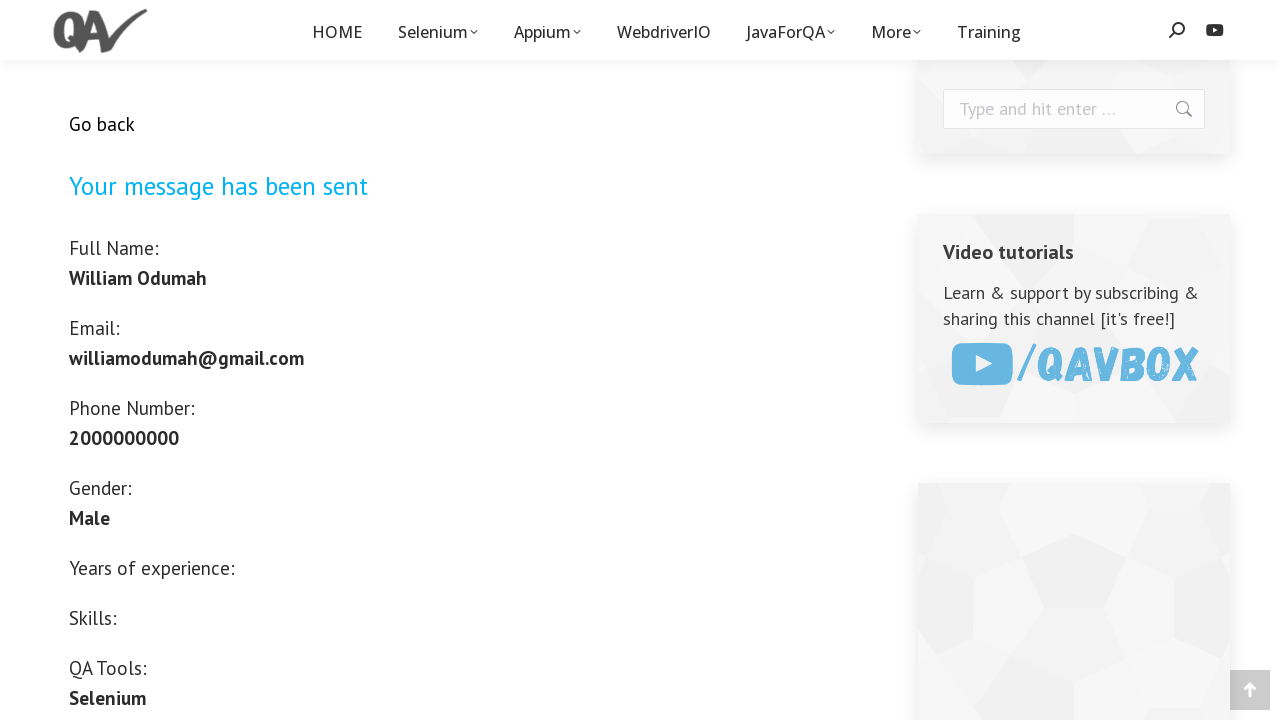